Tests a mortgage calculator by filling in home value, down payment, interest rate, loan term, start month/year, and submitting the calculation form

Starting URL: https://www.mortgagecalculator.org/

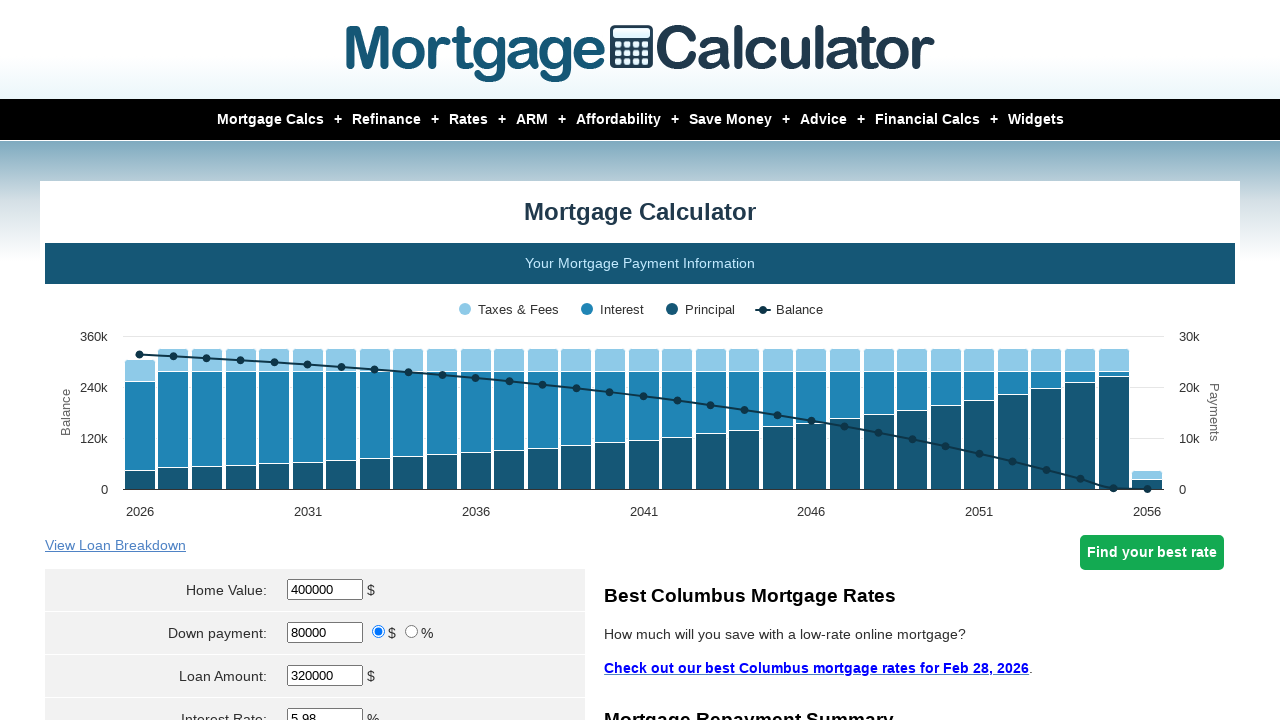

Filled home value field with $500,000 on #homeval
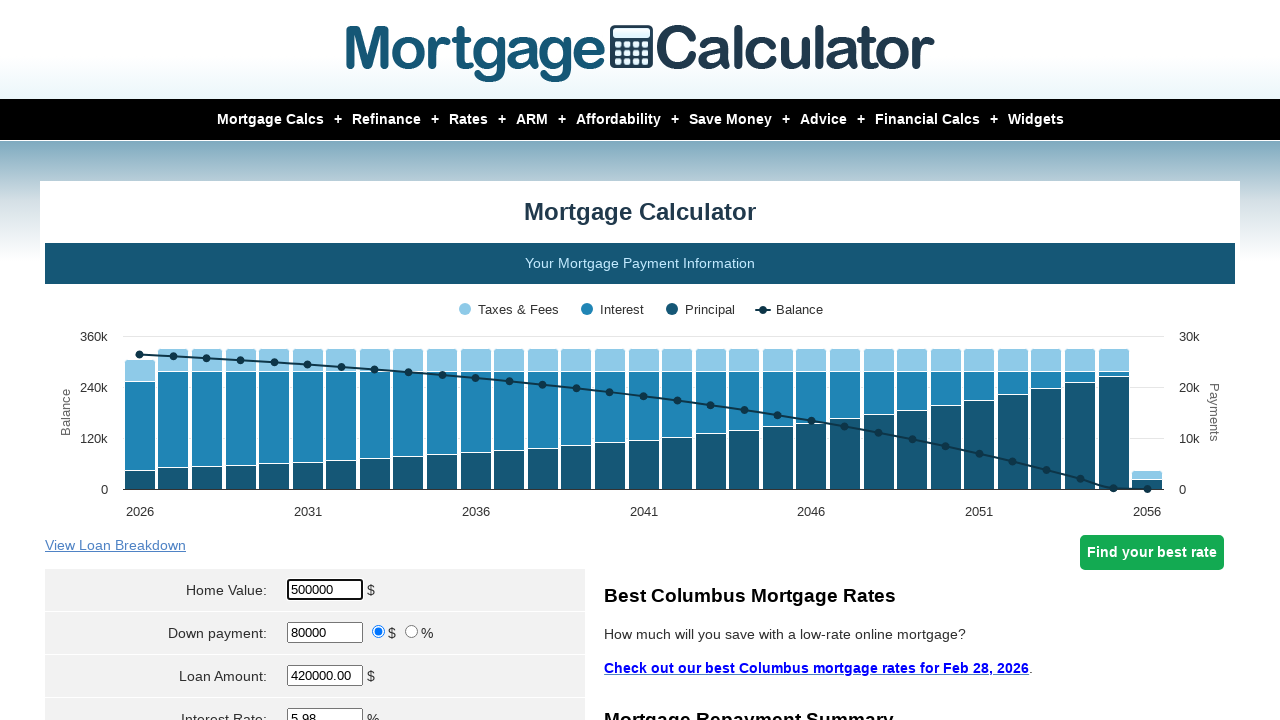

Filled down payment field with $80,000 on #downpayment
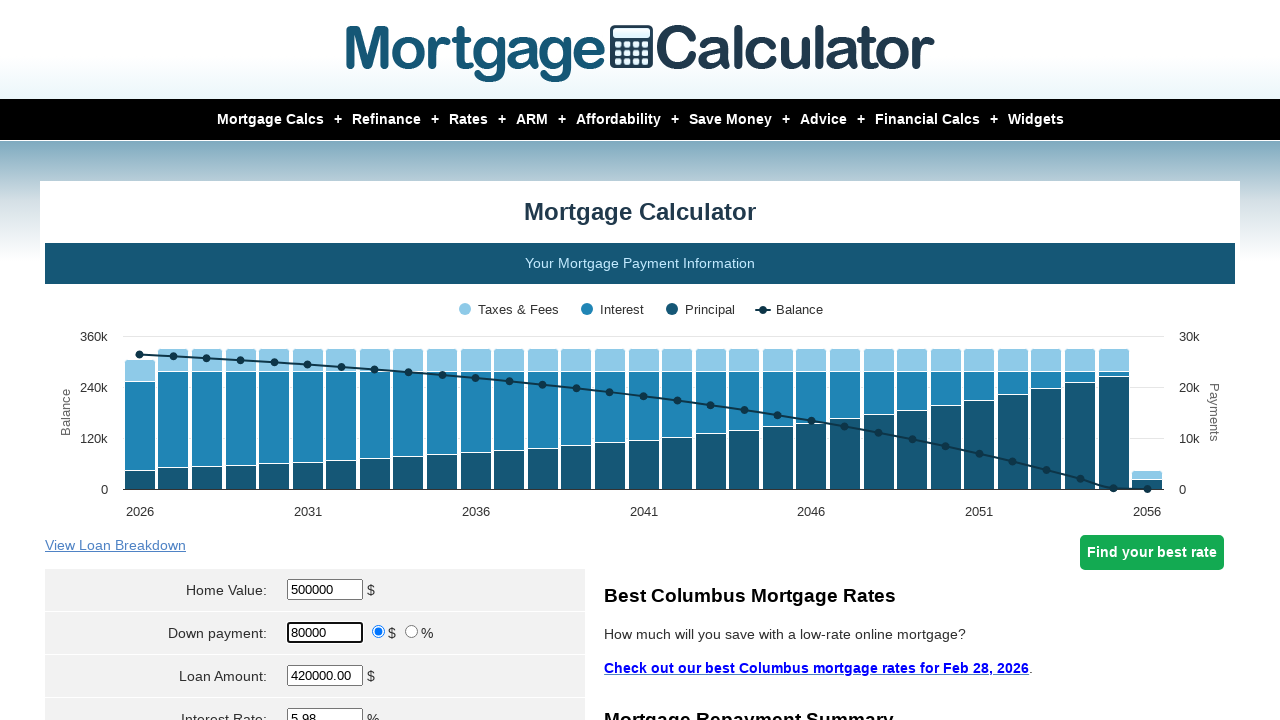

Selected 'money' option for down payment type at (379, 632) on input[value='money']
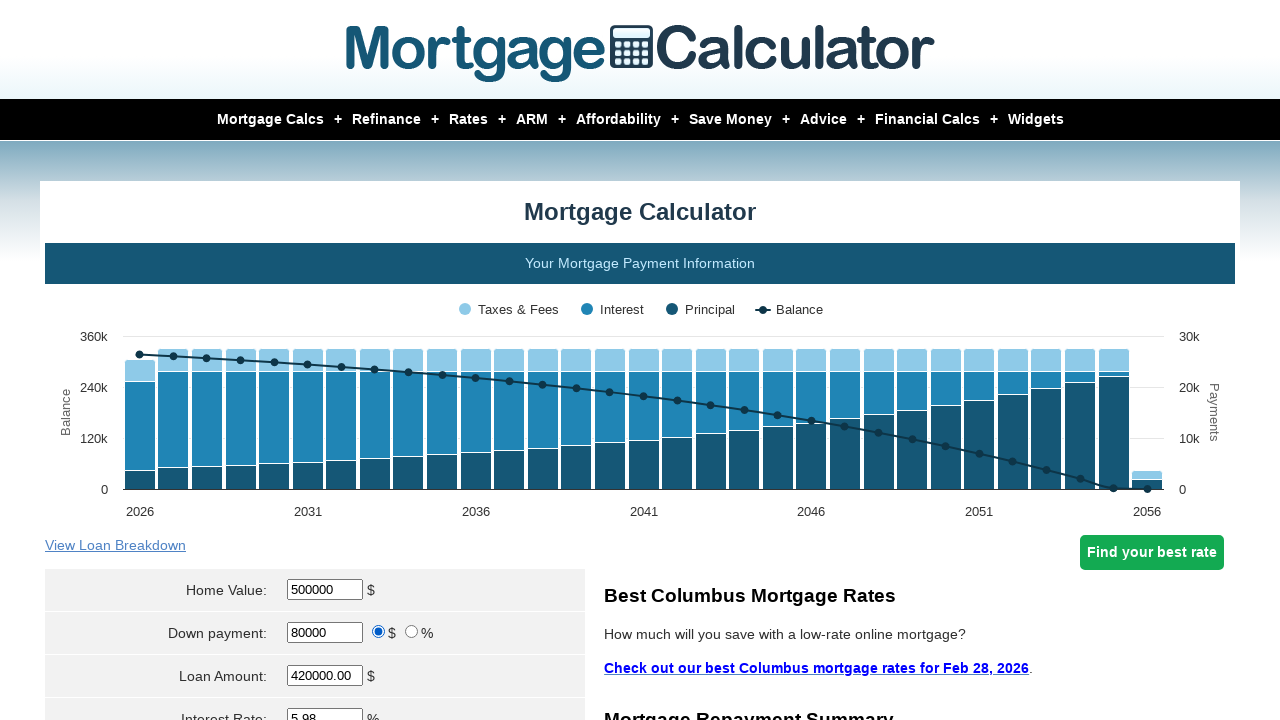

Filled interest rate field with 5.2% on #intrstsrate
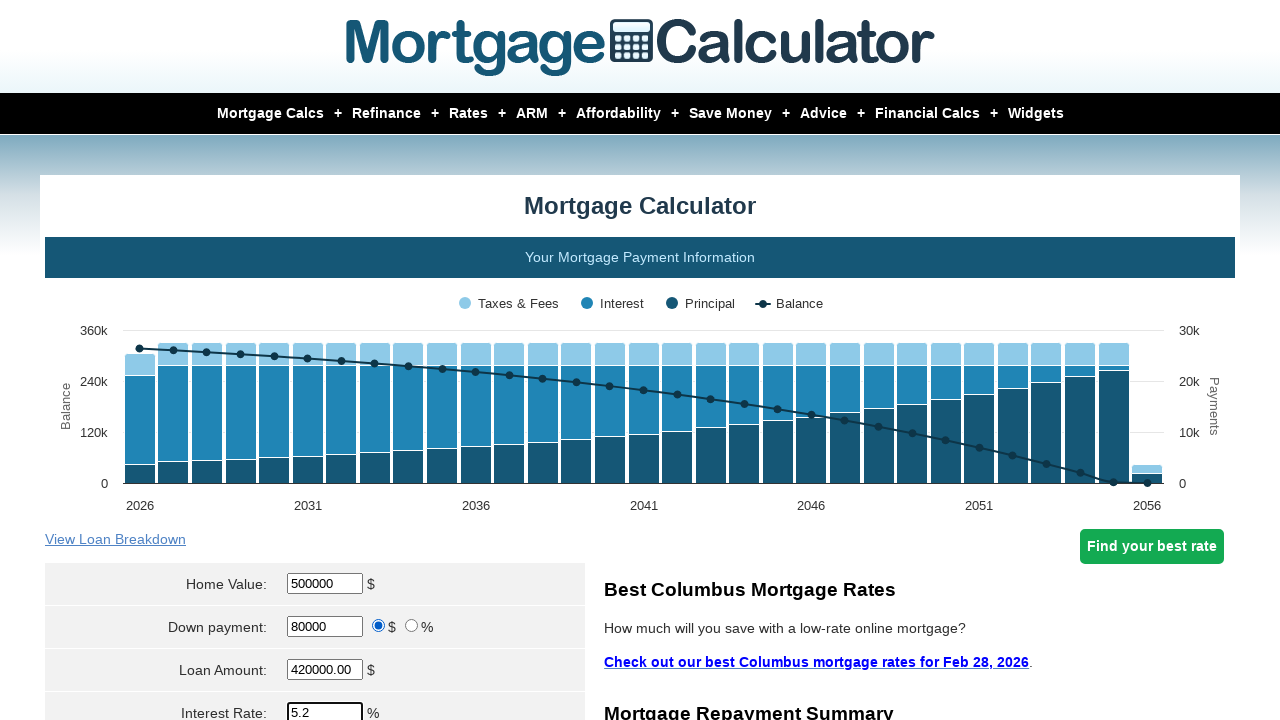

Filled loan term field with 20 years on #loanterm
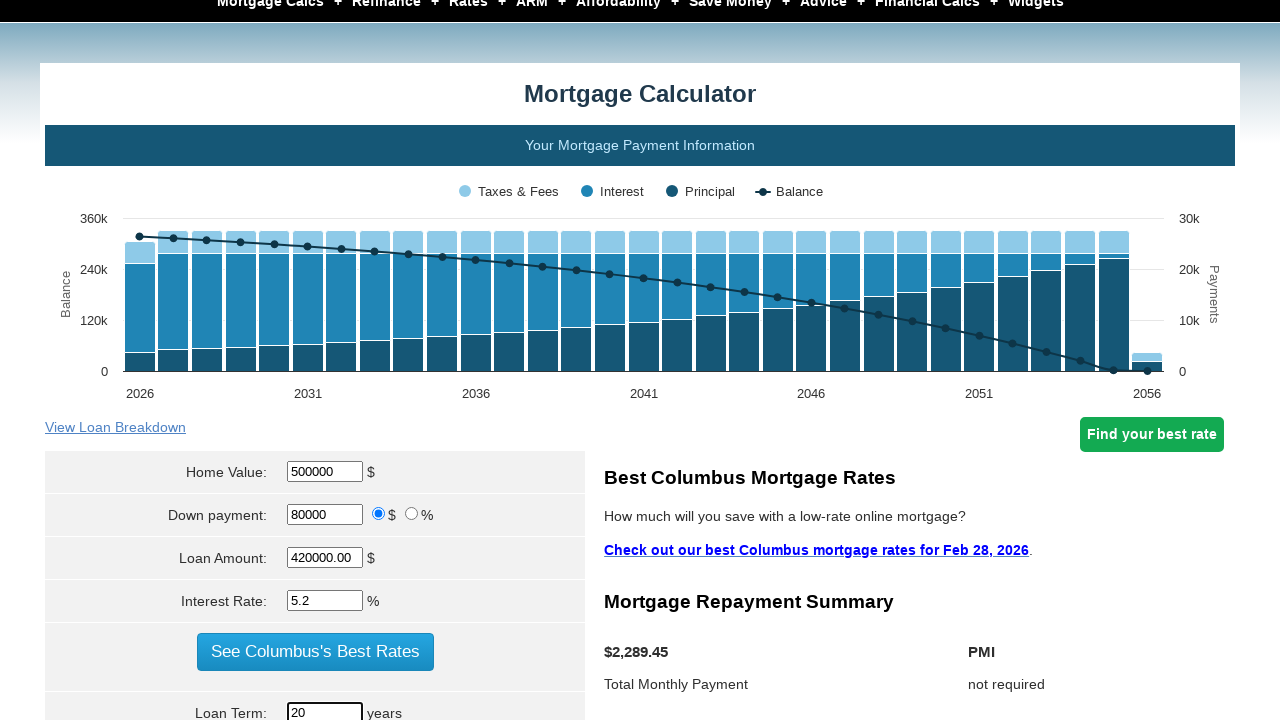

Selected May as start month on select[name='param[start_month]']
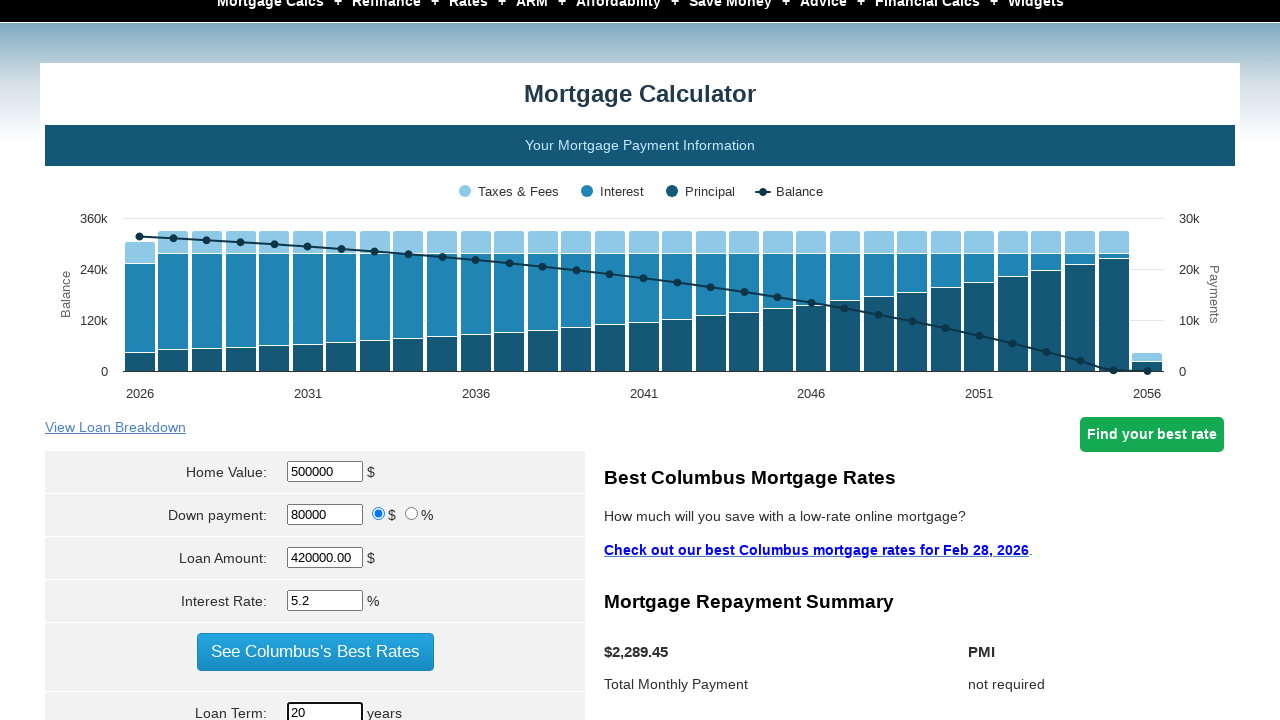

Filled start year field with 2022 on #start_year
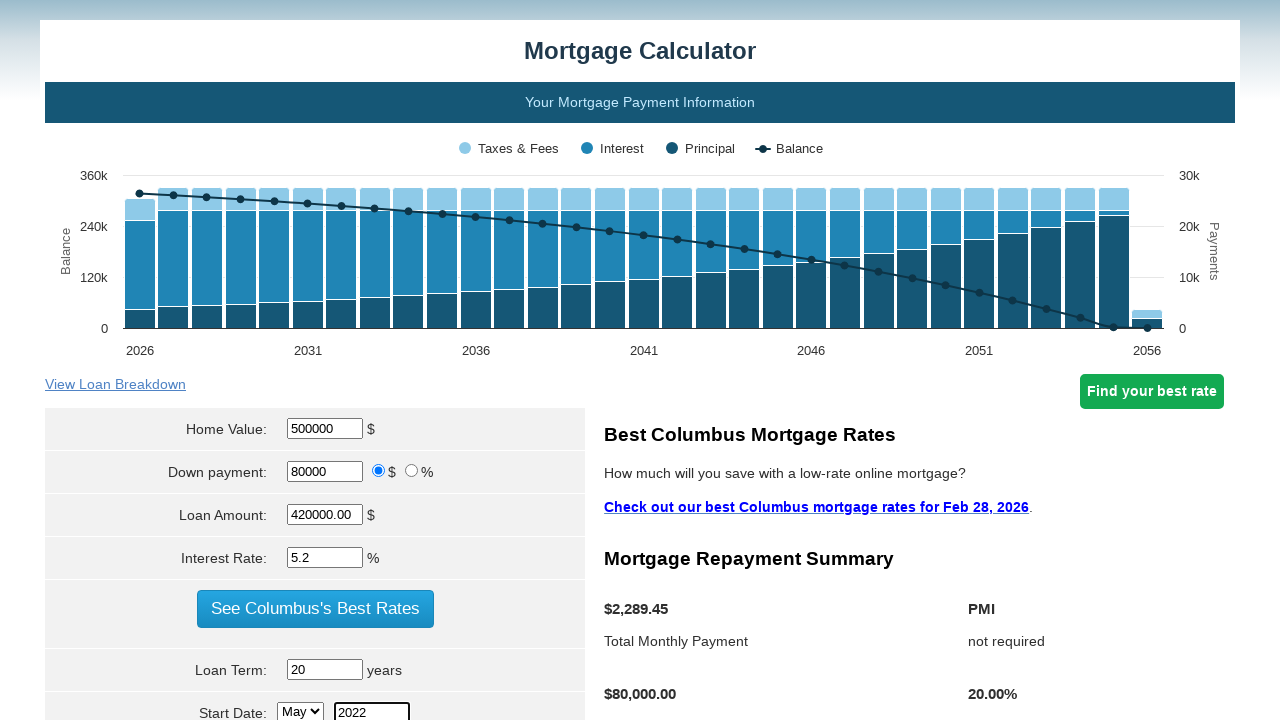

Clicked calculate button to submit the mortgage calculator form at (315, 609) on .styled-button
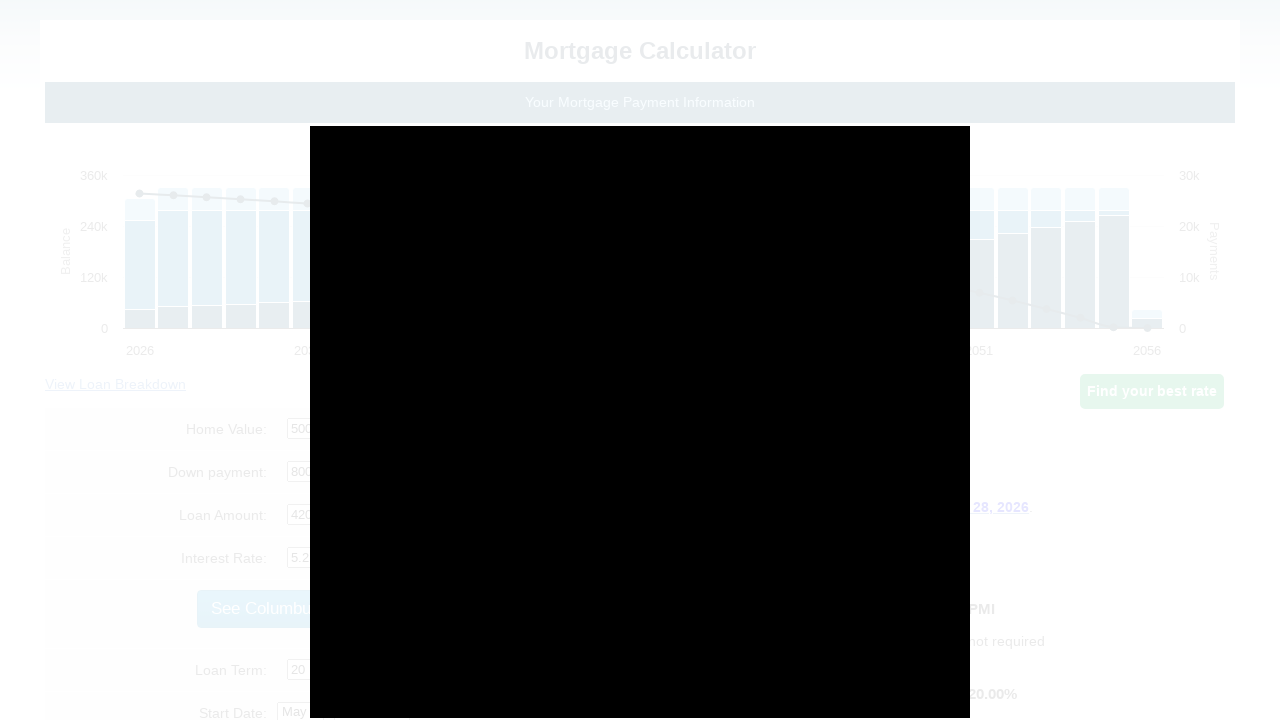

Waited for calculation results to load
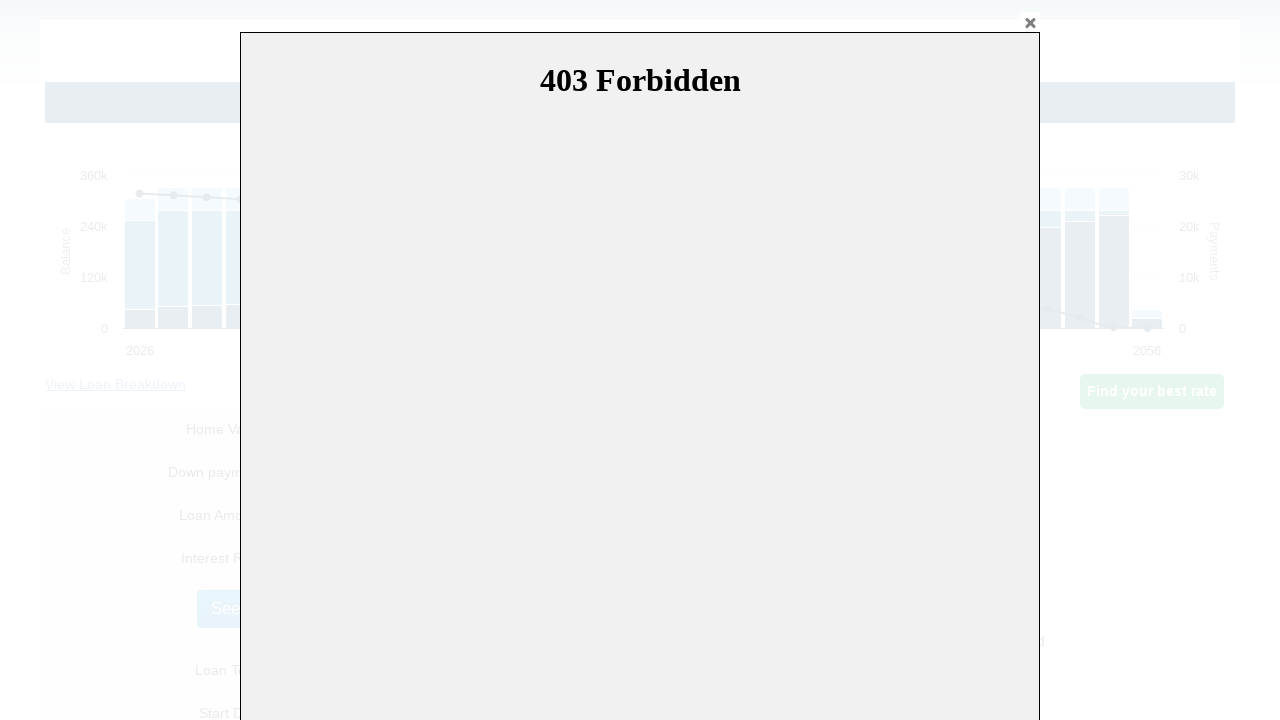

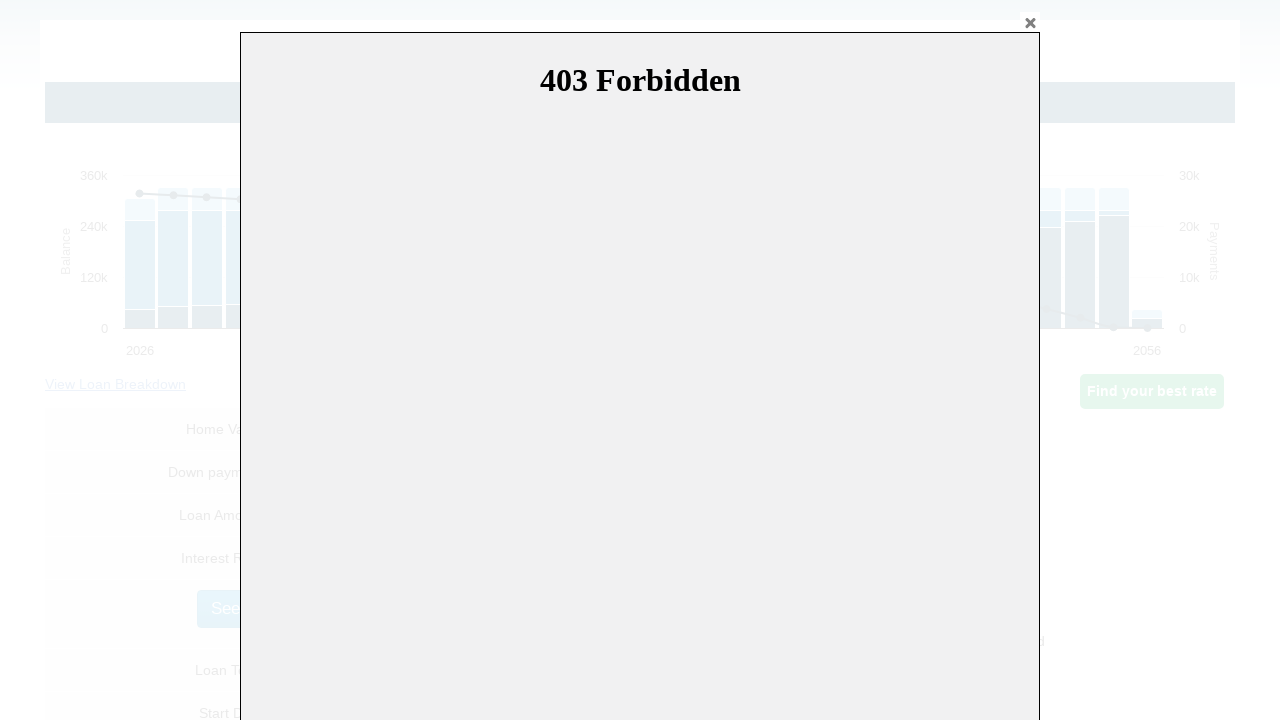